Tests the jQuery UI Resizable component by navigating to the resizable demo page, switching to the iframe, and dragging the resize handle to resize an element

Starting URL: https://jqueryui.com/

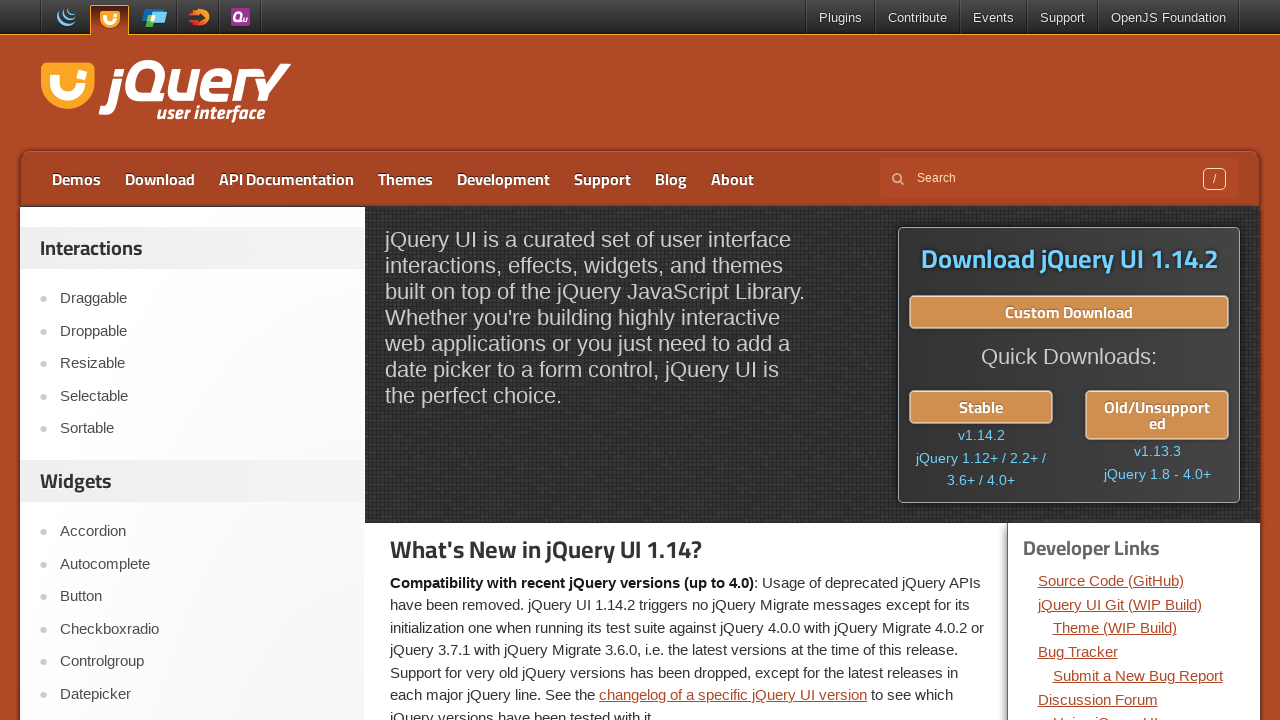

Clicked on the Resizable link in the navigation at (202, 364) on text=Resizable
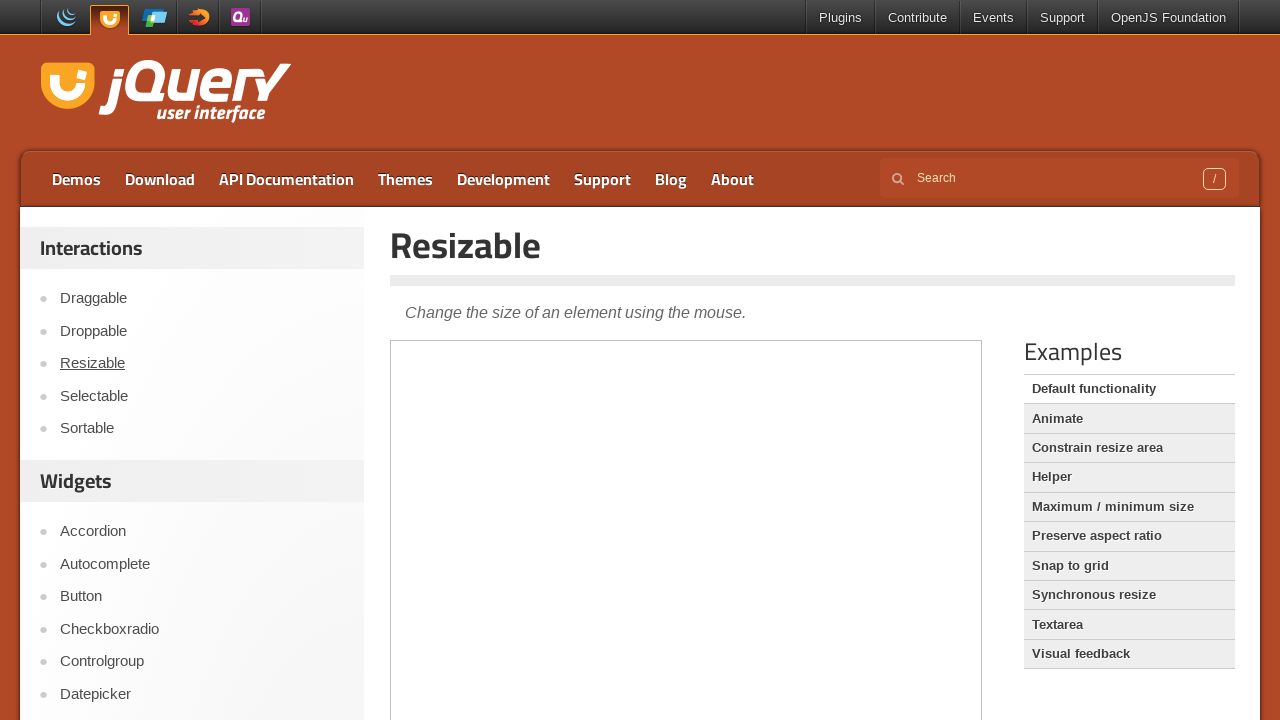

Located the demo iframe
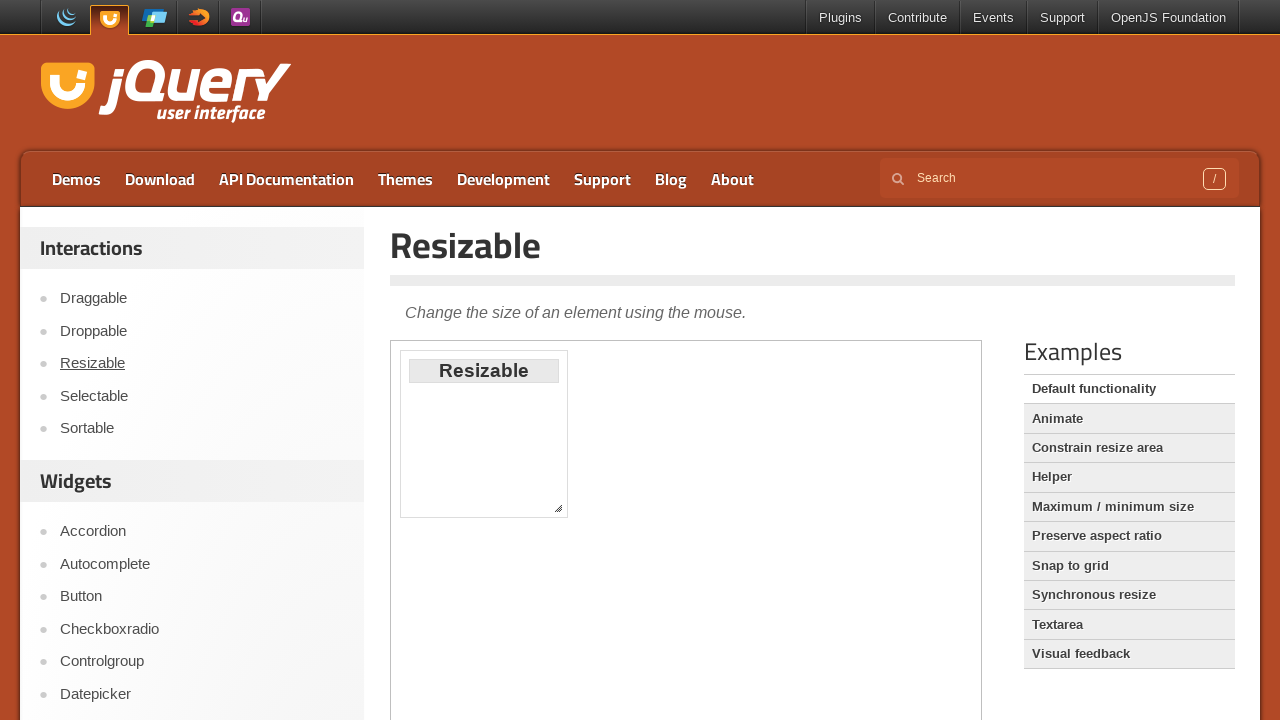

Resizable element became visible in the iframe
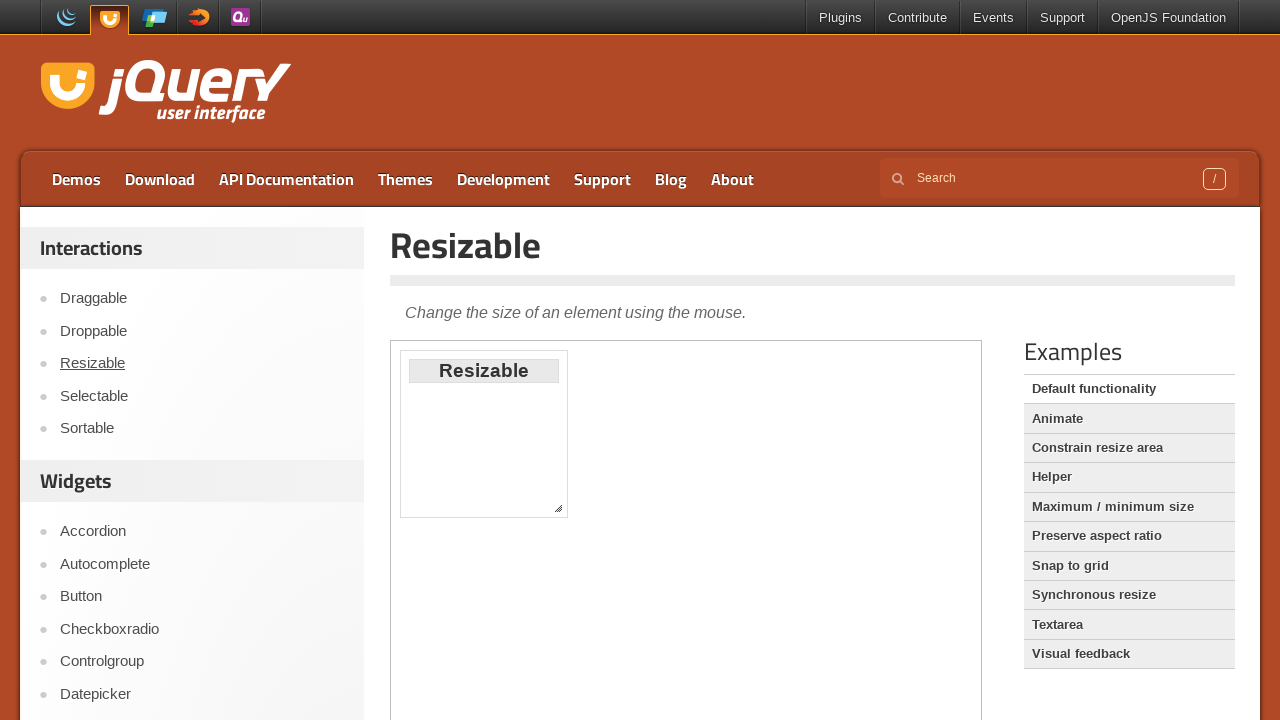

Located the southeast corner resize handle
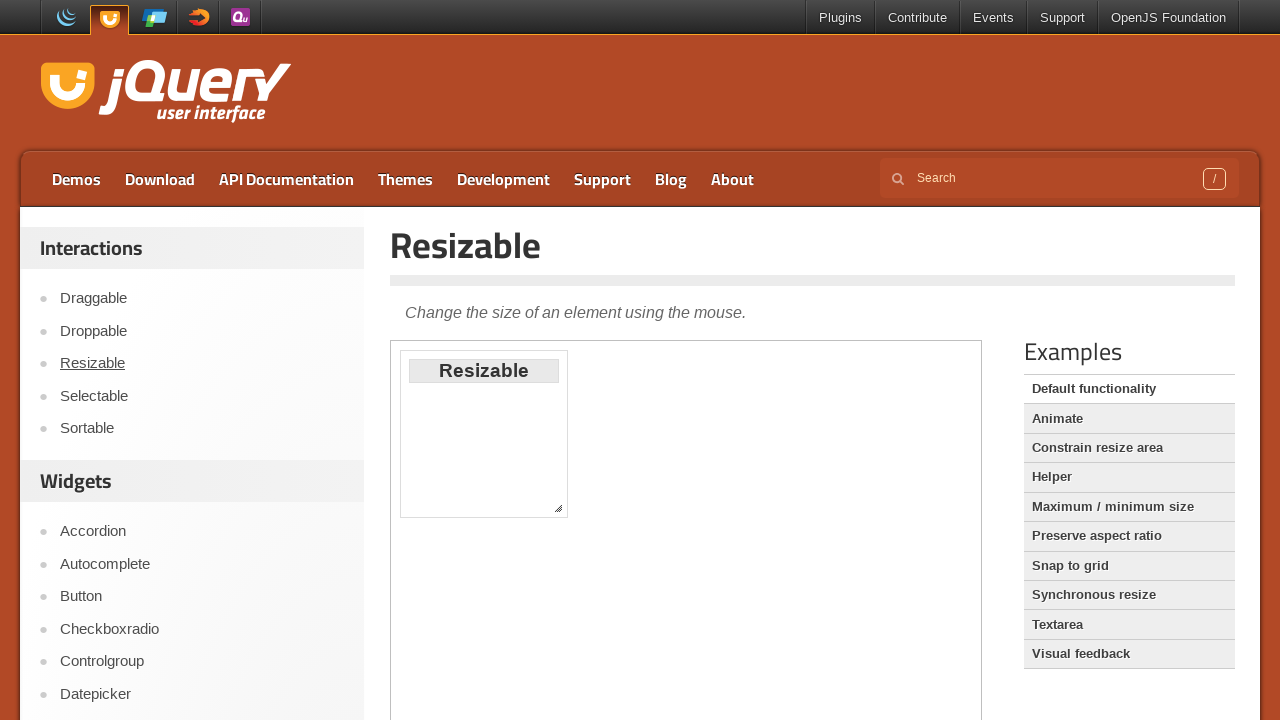

Dragged the resize handle to resize the element at (893, 360)
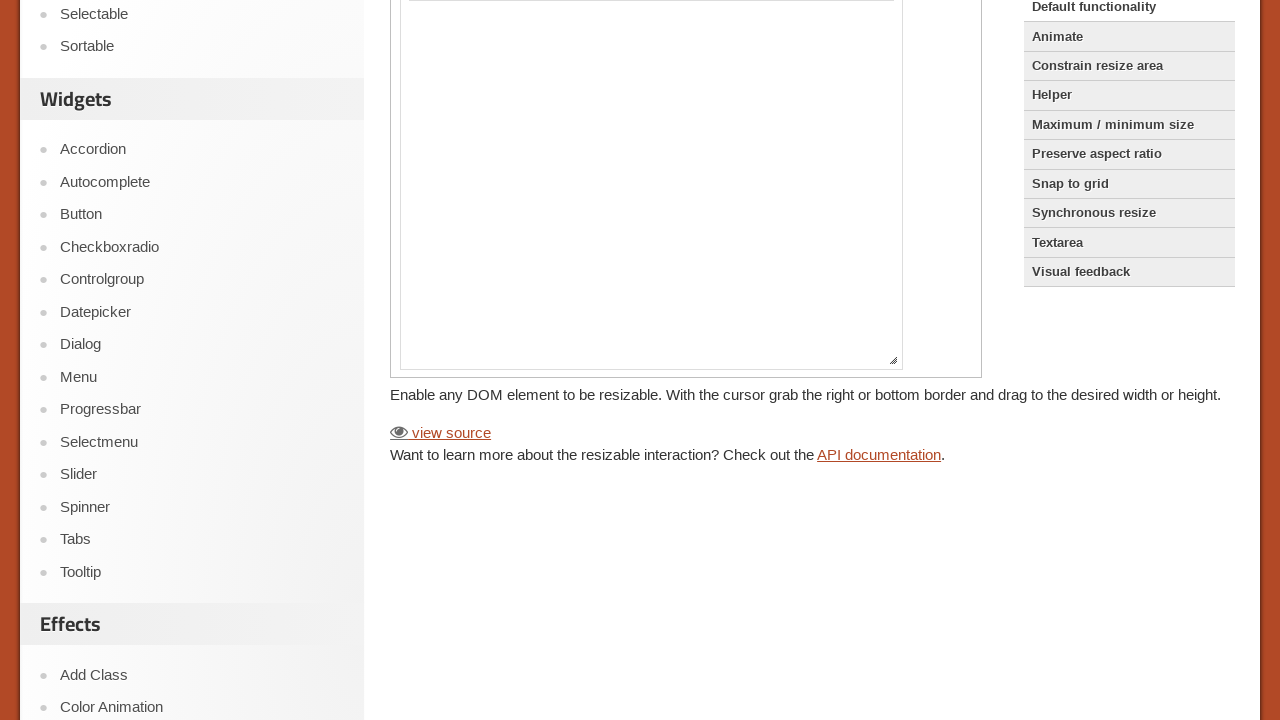

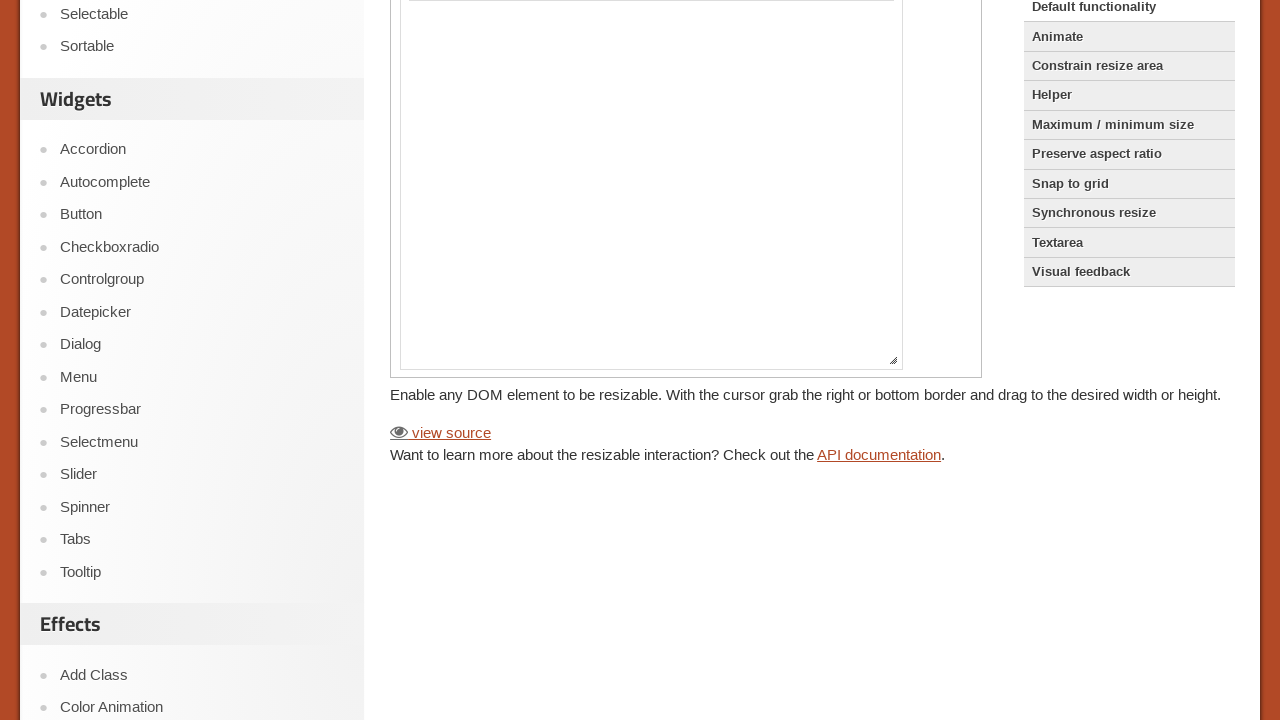